Tests dynamic controls on a page by clicking Remove button to verify "It's gone!" message appears, then clicking Add button to verify "It's back!" message appears.

Starting URL: https://the-internet.herokuapp.com/dynamic_controls

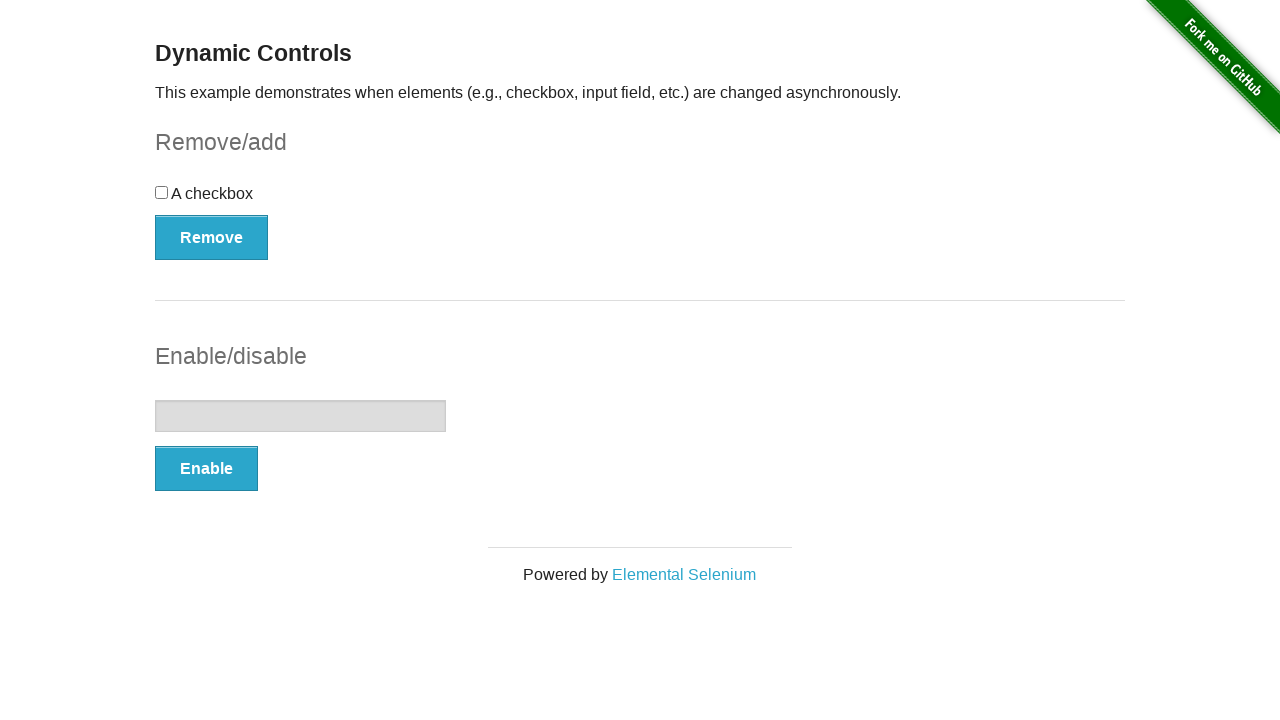

Clicked Remove button at (212, 237) on (//button[@type='button'])[1]
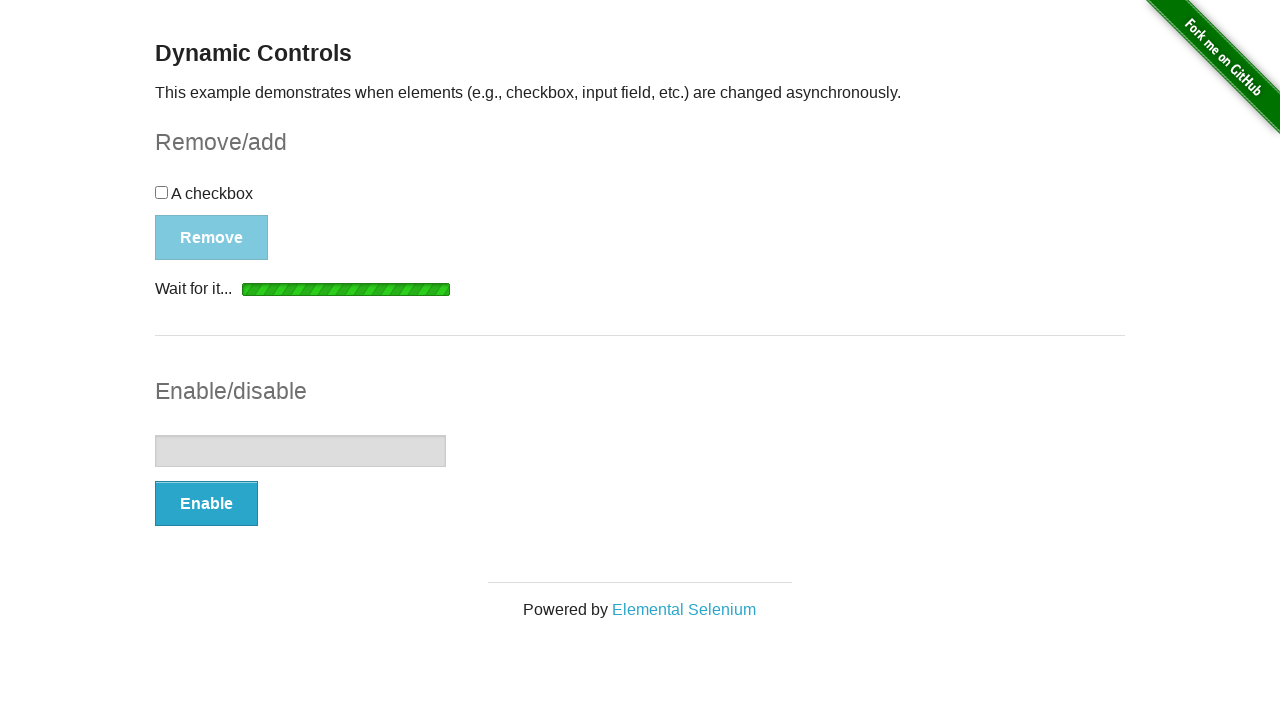

Waited for 'It's gone!' message to appear
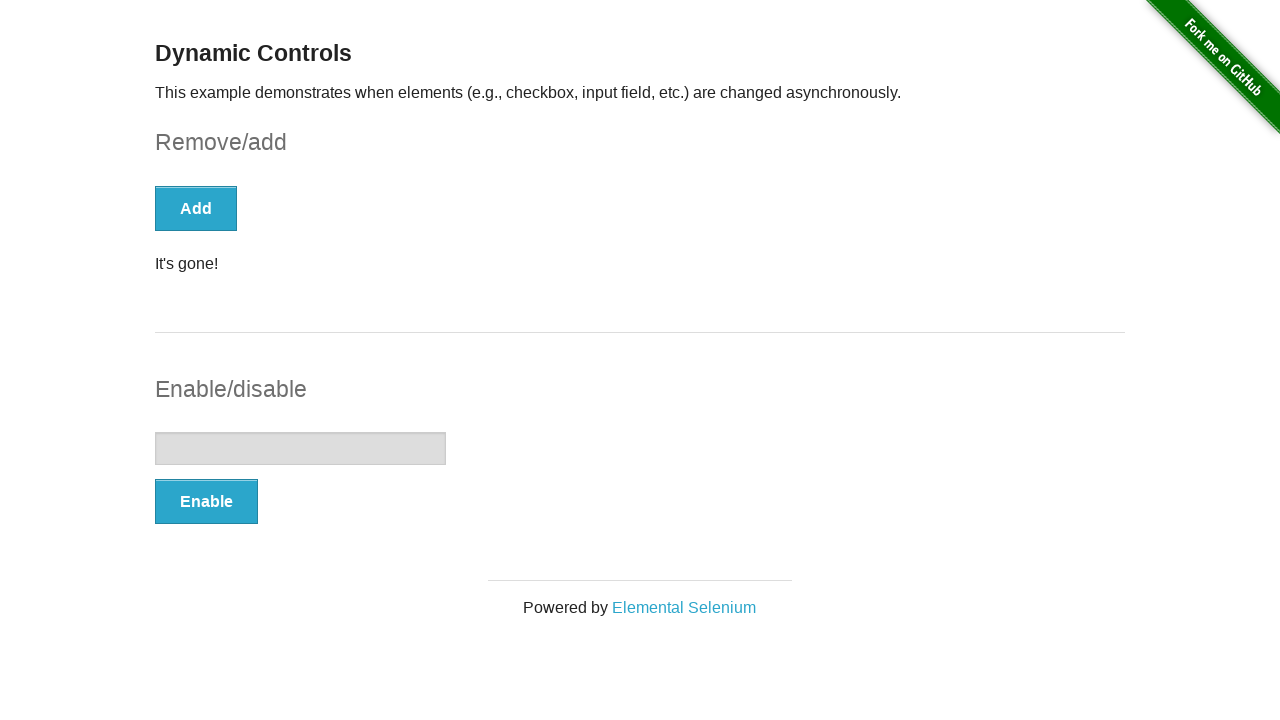

Located 'It's gone!' message element
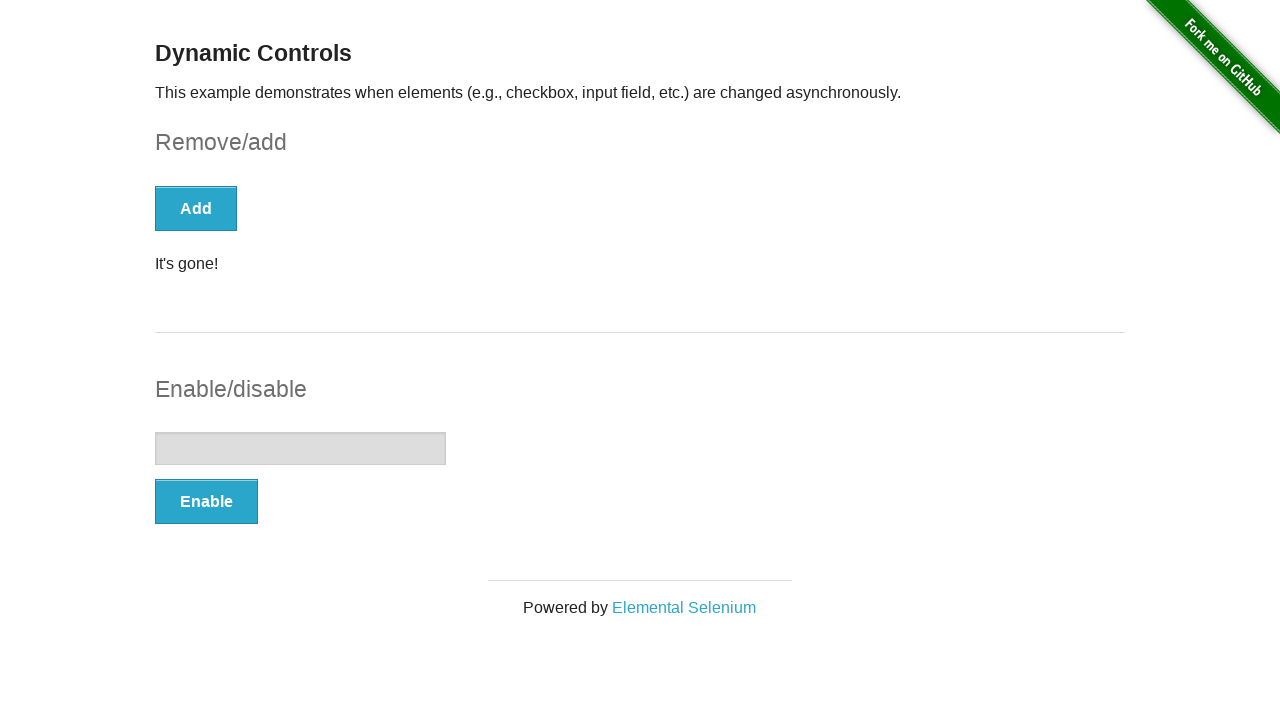

Verified 'It's gone!' message is visible
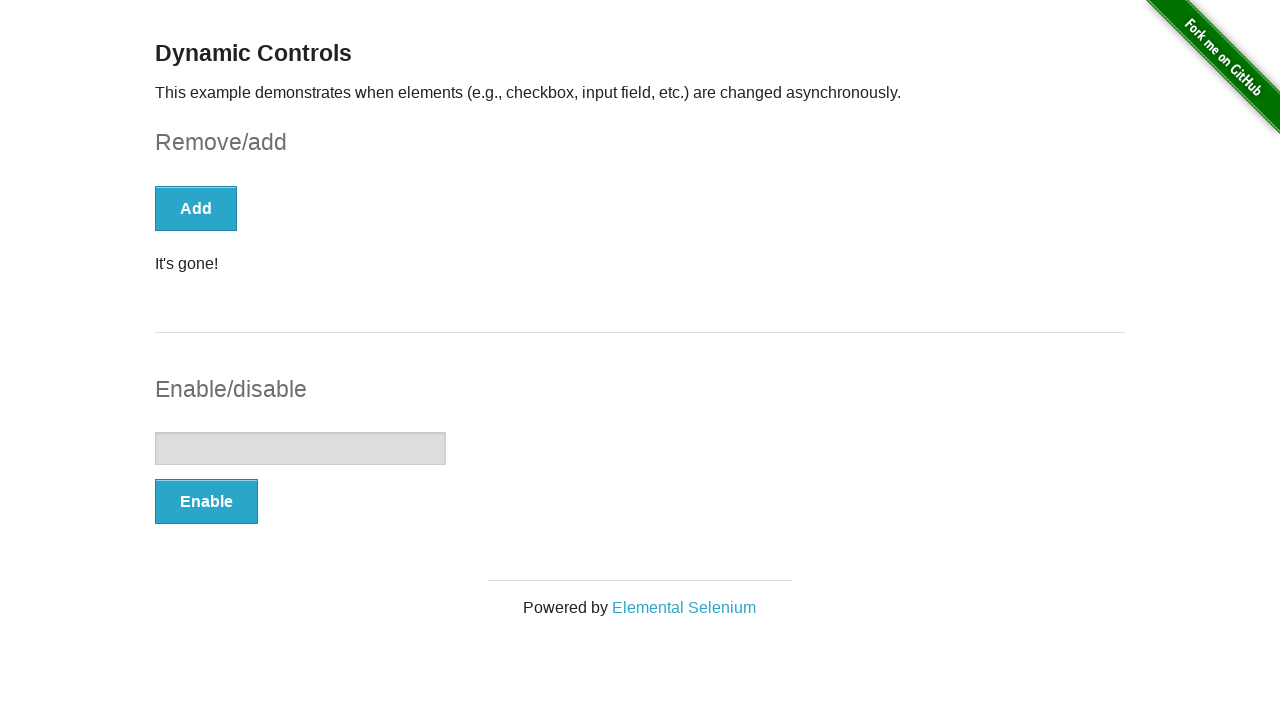

Clicked Add button at (196, 208) on (//button[@type='button'])[1]
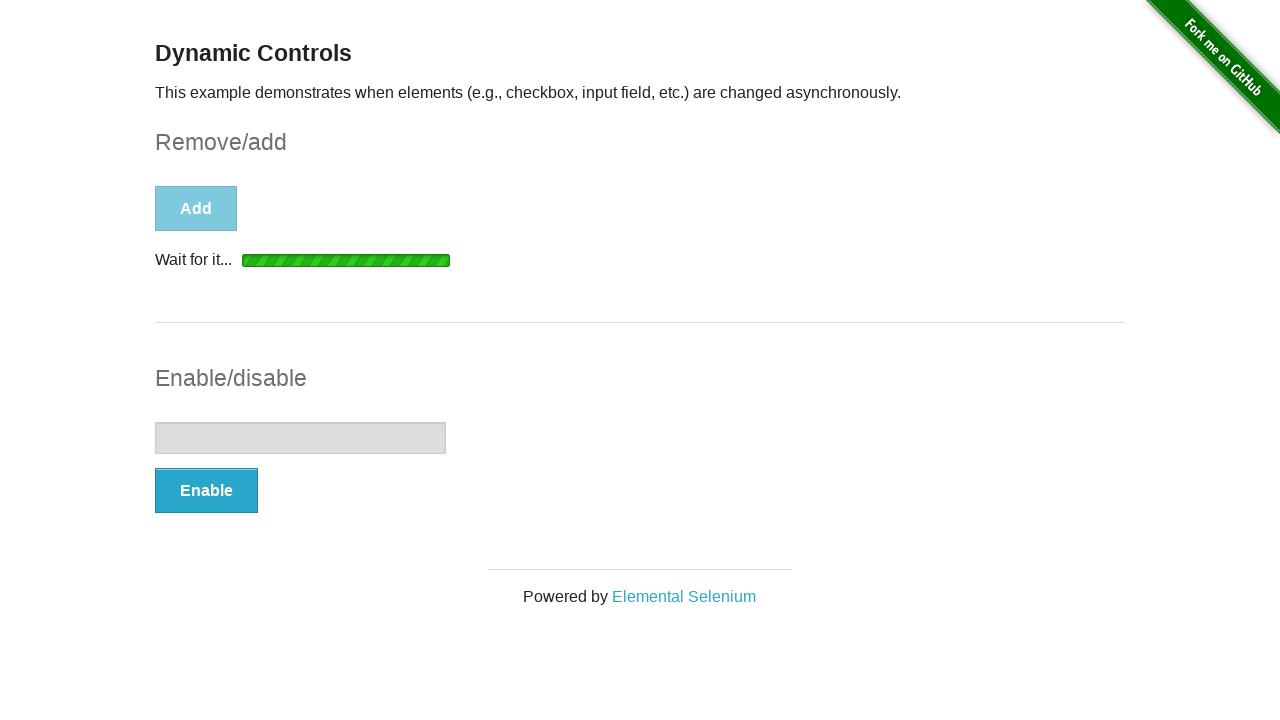

Waited for 'It's back!' message to appear
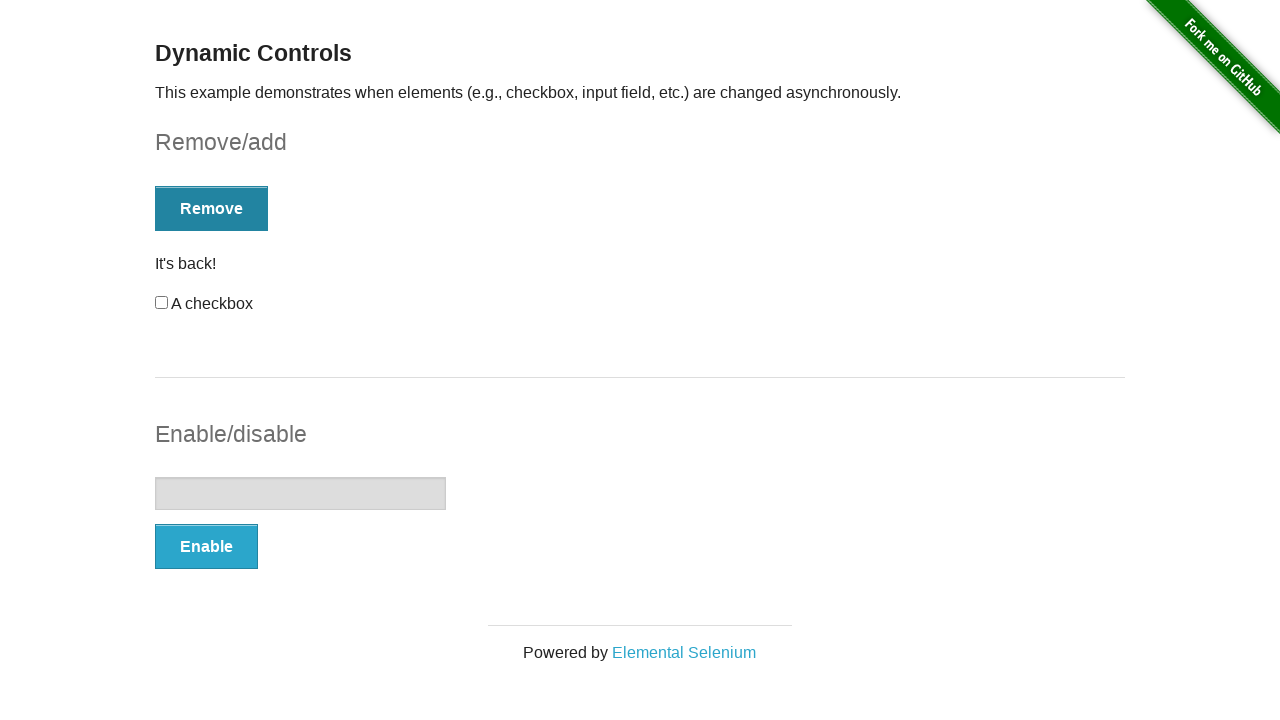

Located 'It's back!' message element
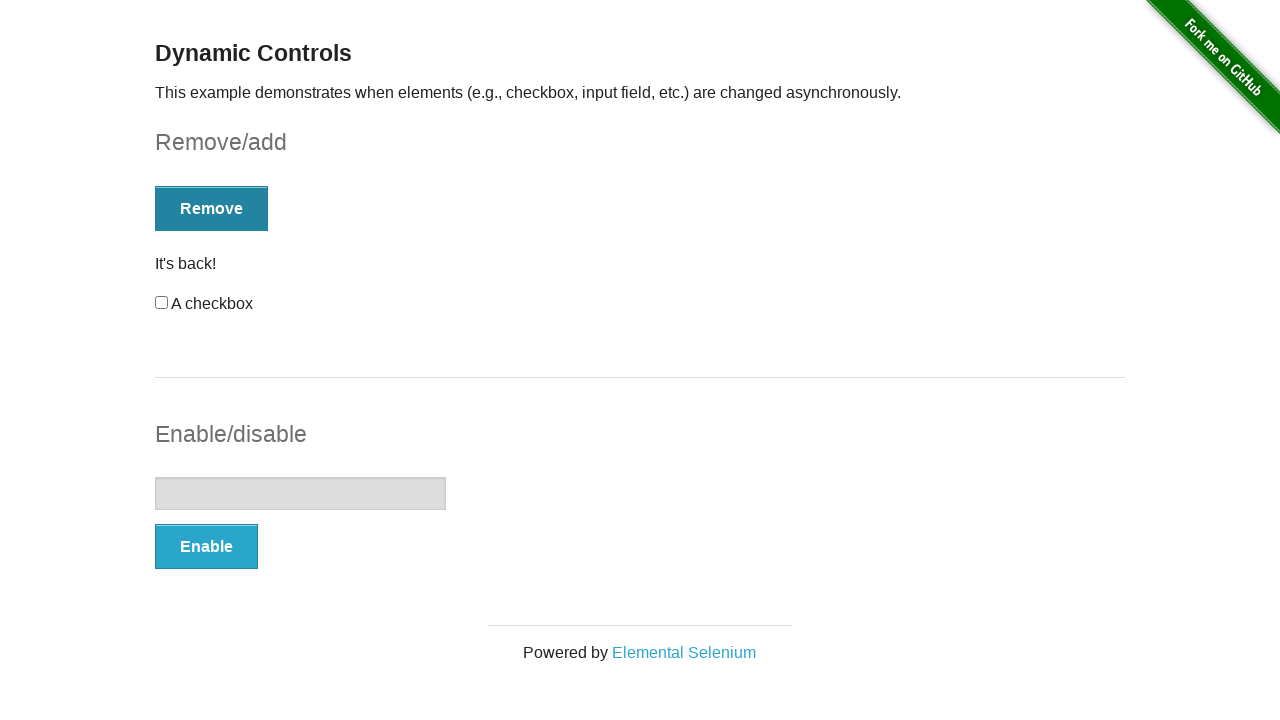

Verified 'It's back!' message is visible
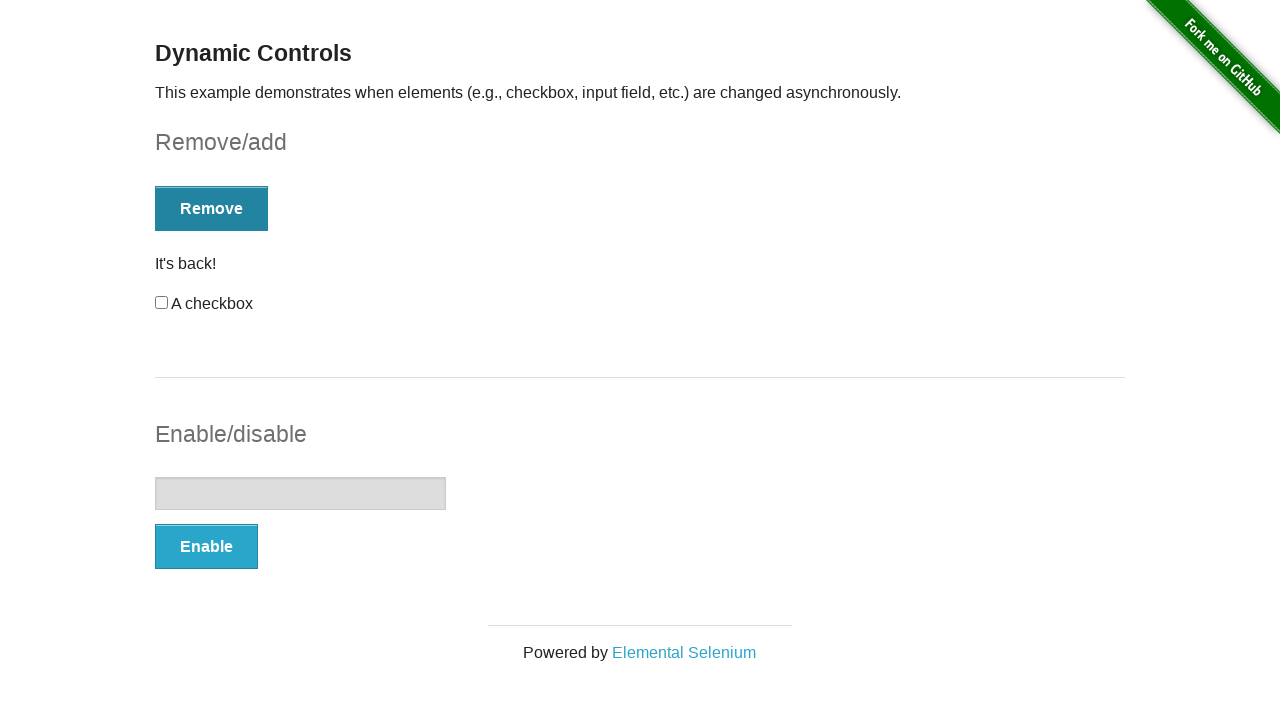

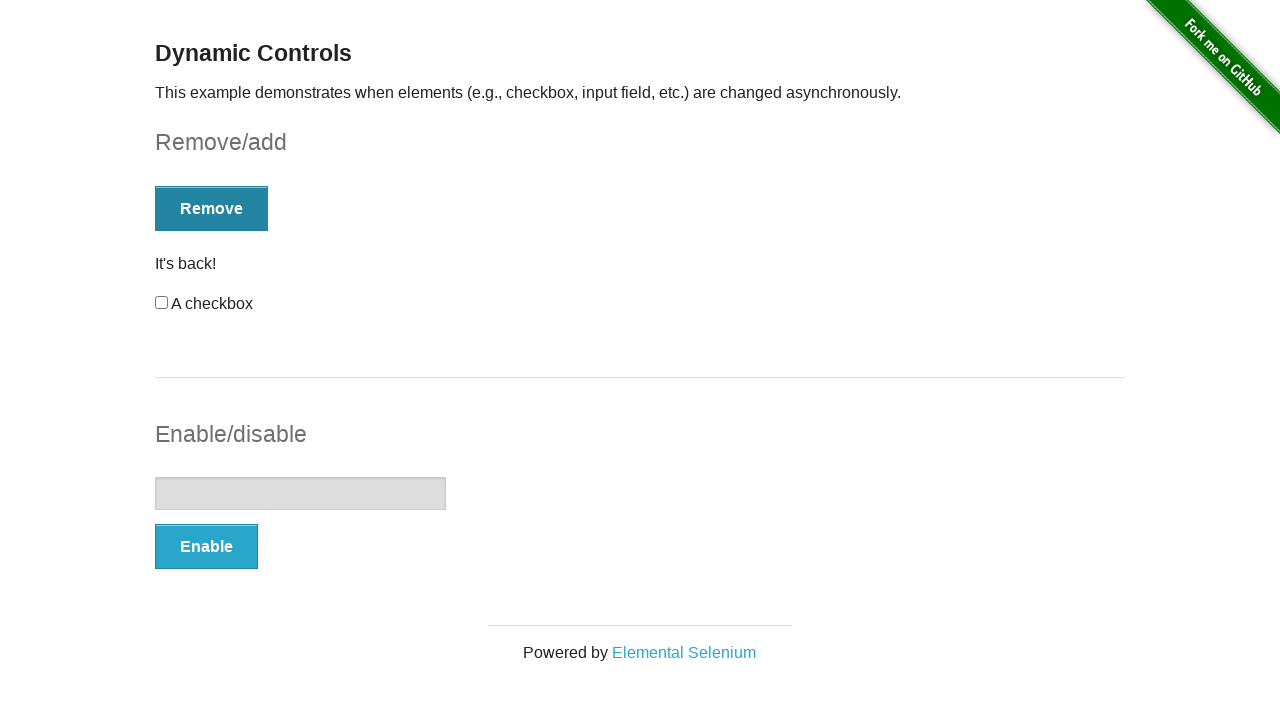